Tests calculator addition by clicking buttons 0 + 2 and verifying the result equals 2

Starting URL: https://testpages.eviltester.com/styled/apps/calculator.html

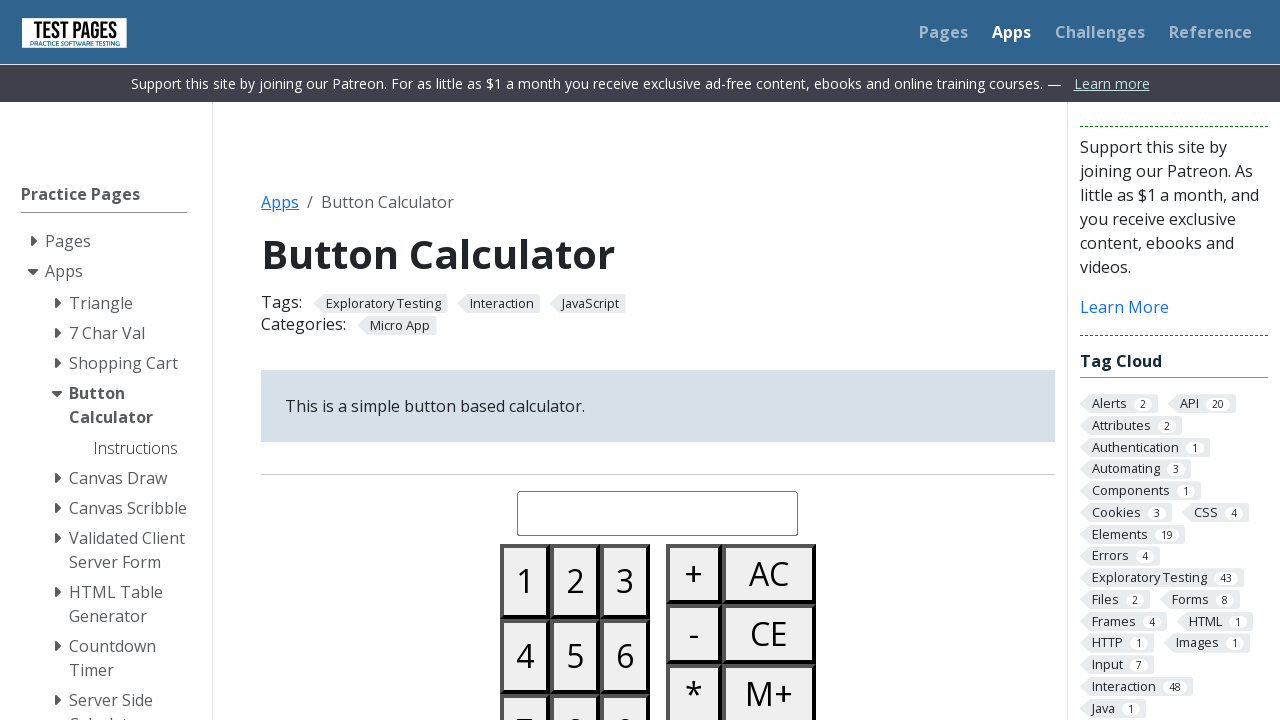

Clicked button 0 at (525, 360) on #button00
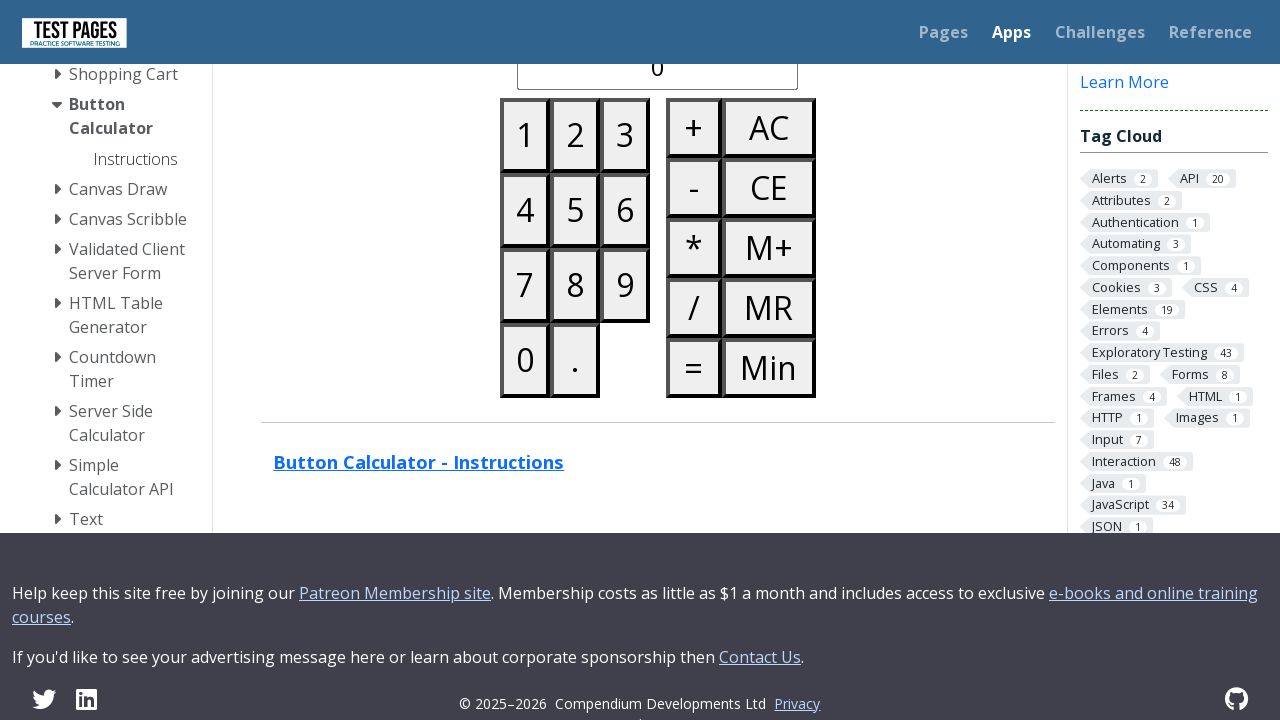

Clicked plus button at (694, 128) on #buttonplus
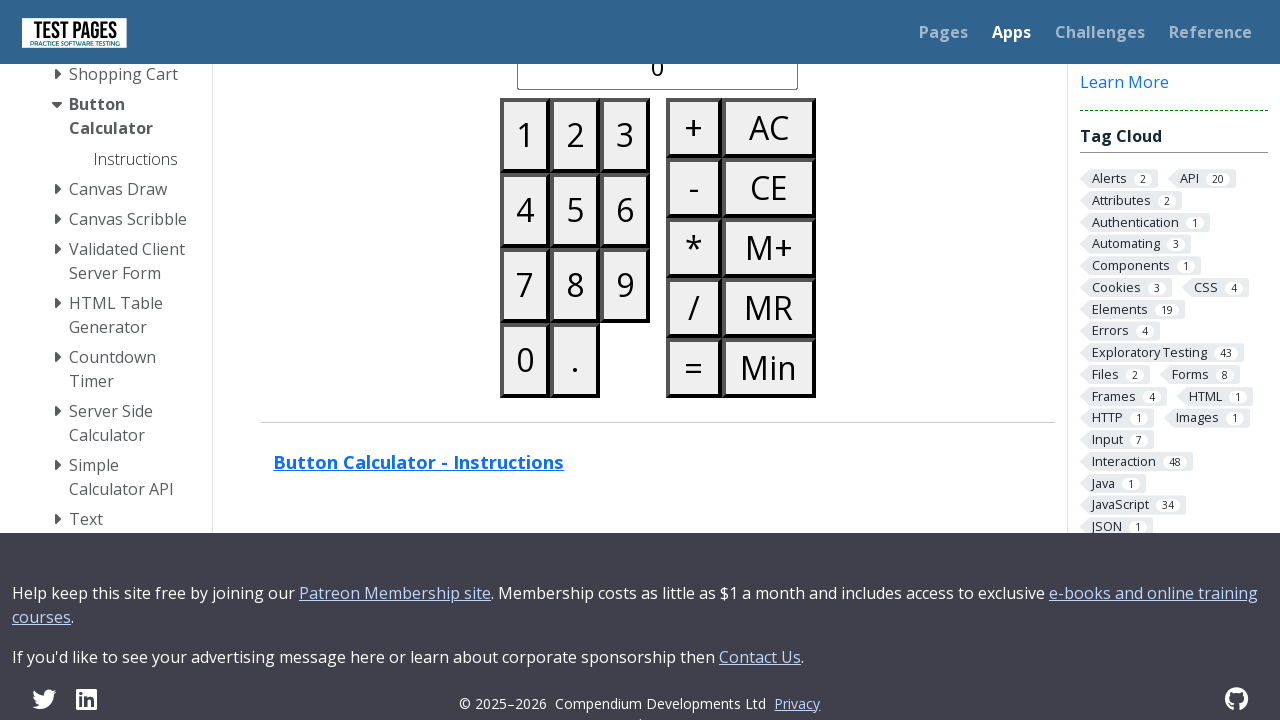

Clicked button 2 at (575, 135) on #button02
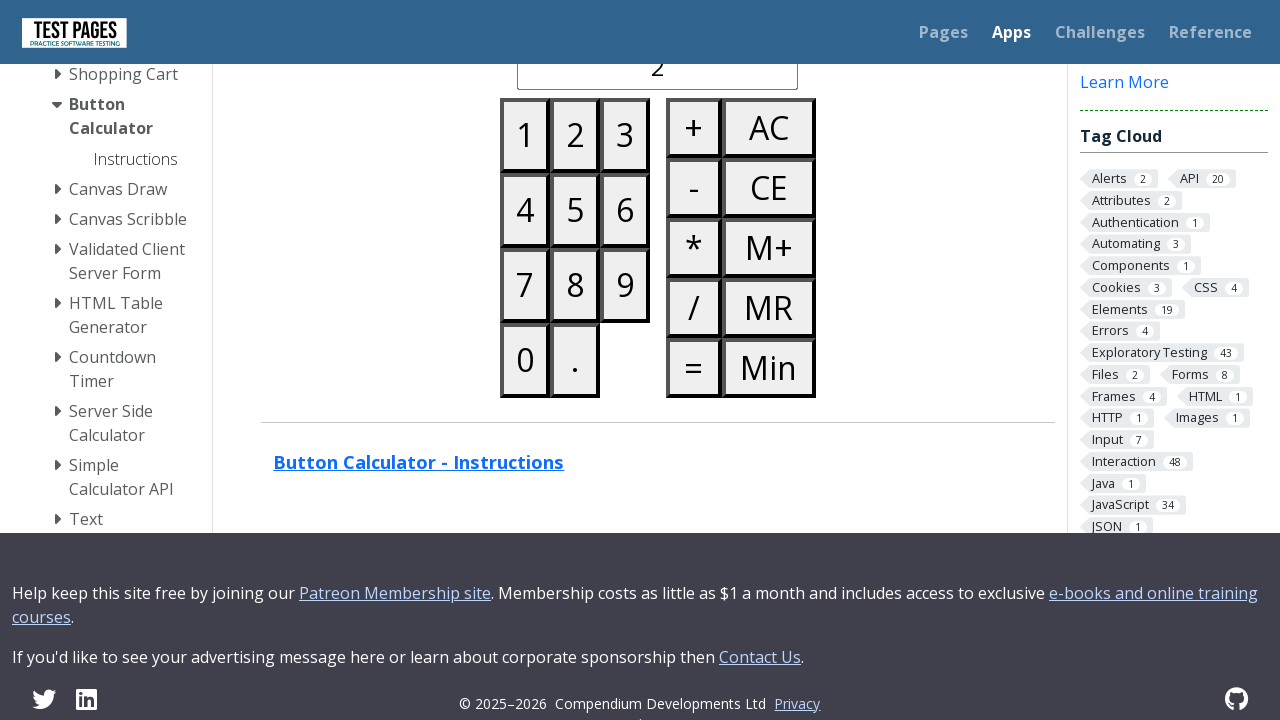

Clicked equals button at (694, 368) on #buttonequals
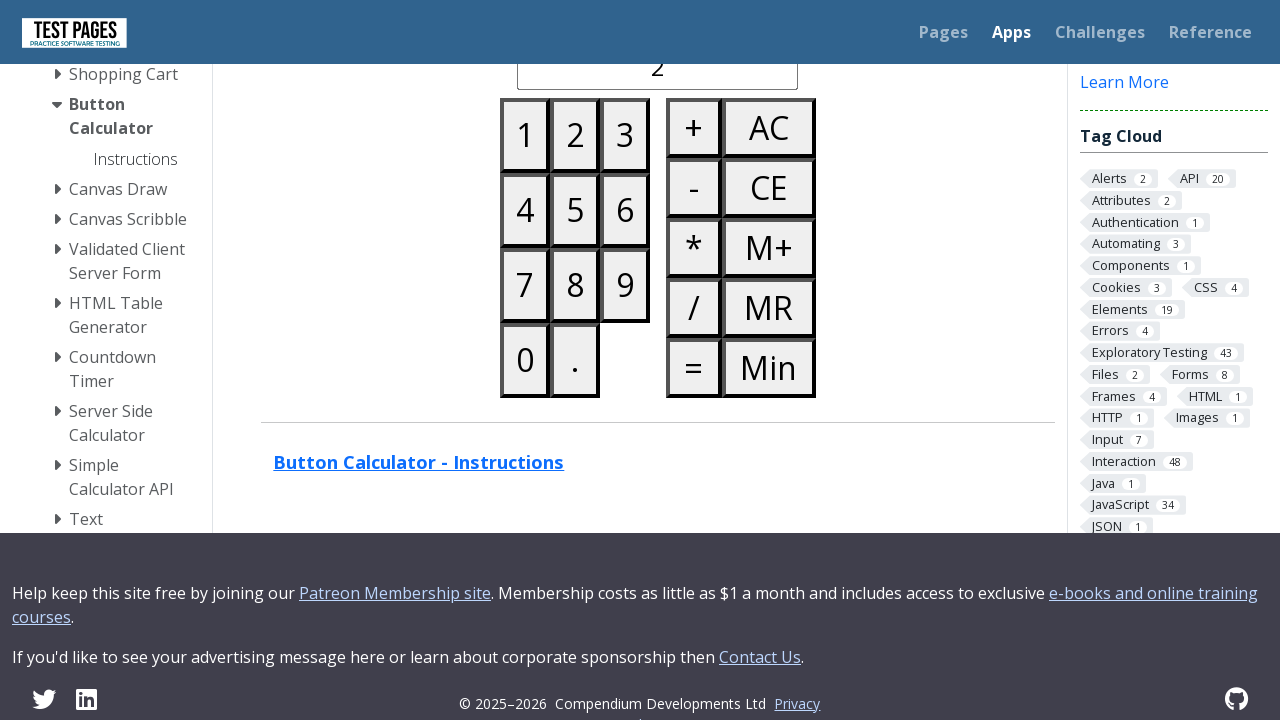

Verified calculator result equals 2
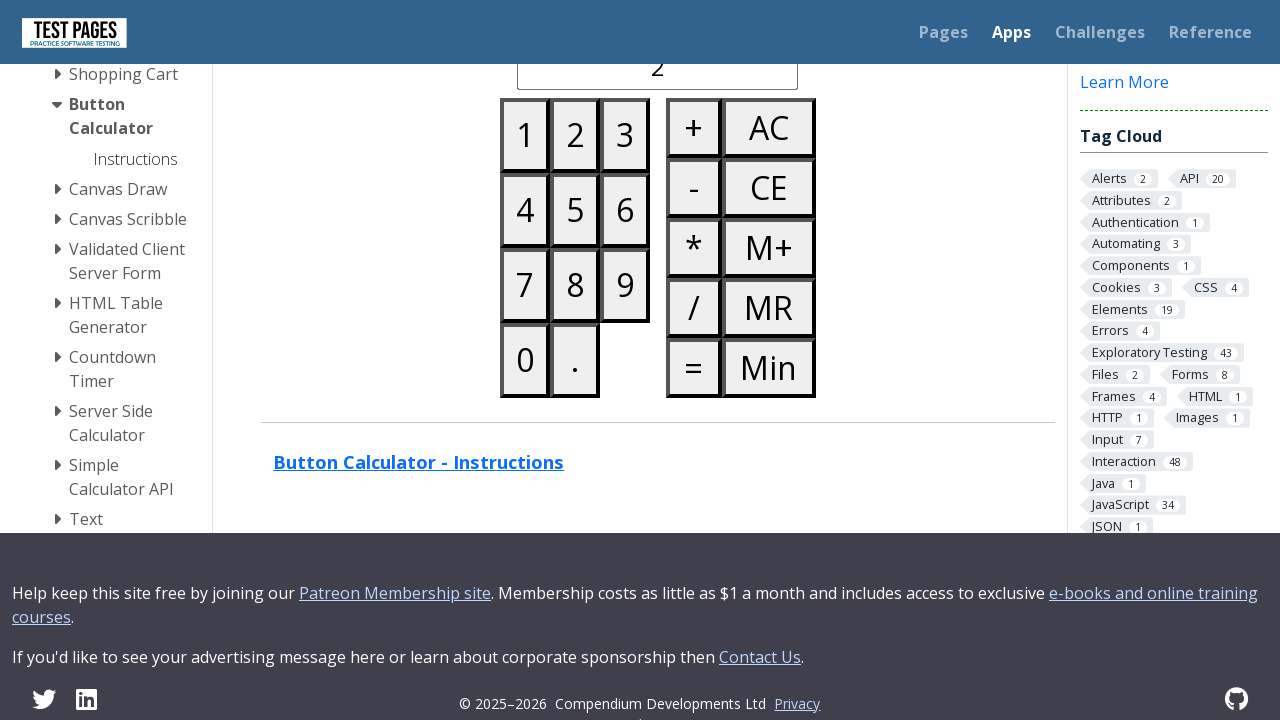

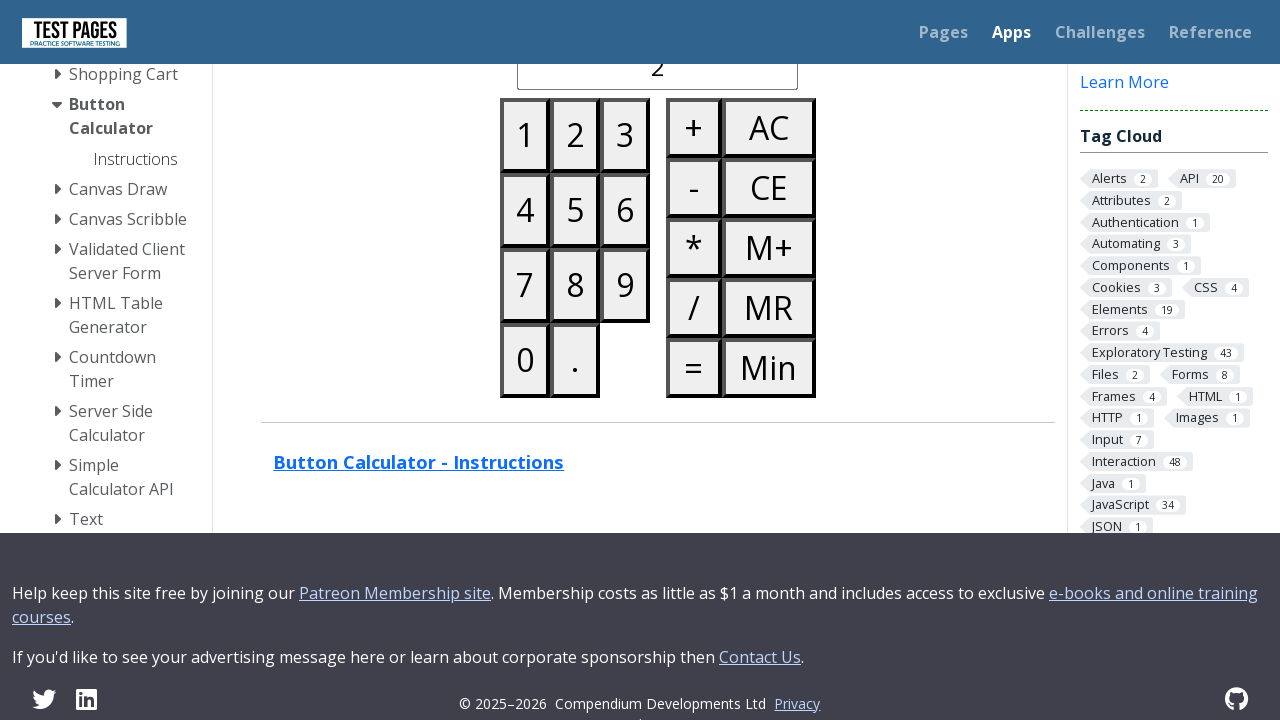